Tests that the homepage has exactly 3 New Arrival items by navigating to Shop, then back to Home, and verifying the count of arrival items displayed

Starting URL: http://practice.automationtesting.in/

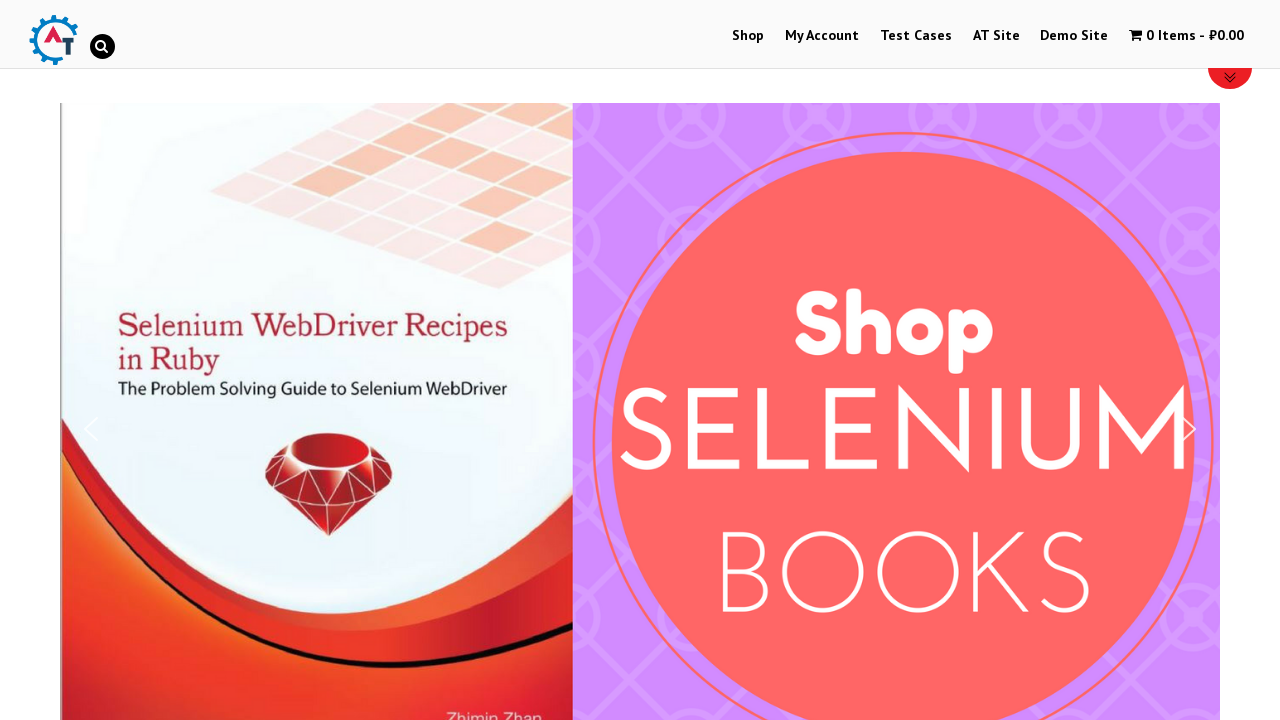

Clicked on Shop button in the menu at (748, 36) on #menu-item-40 a
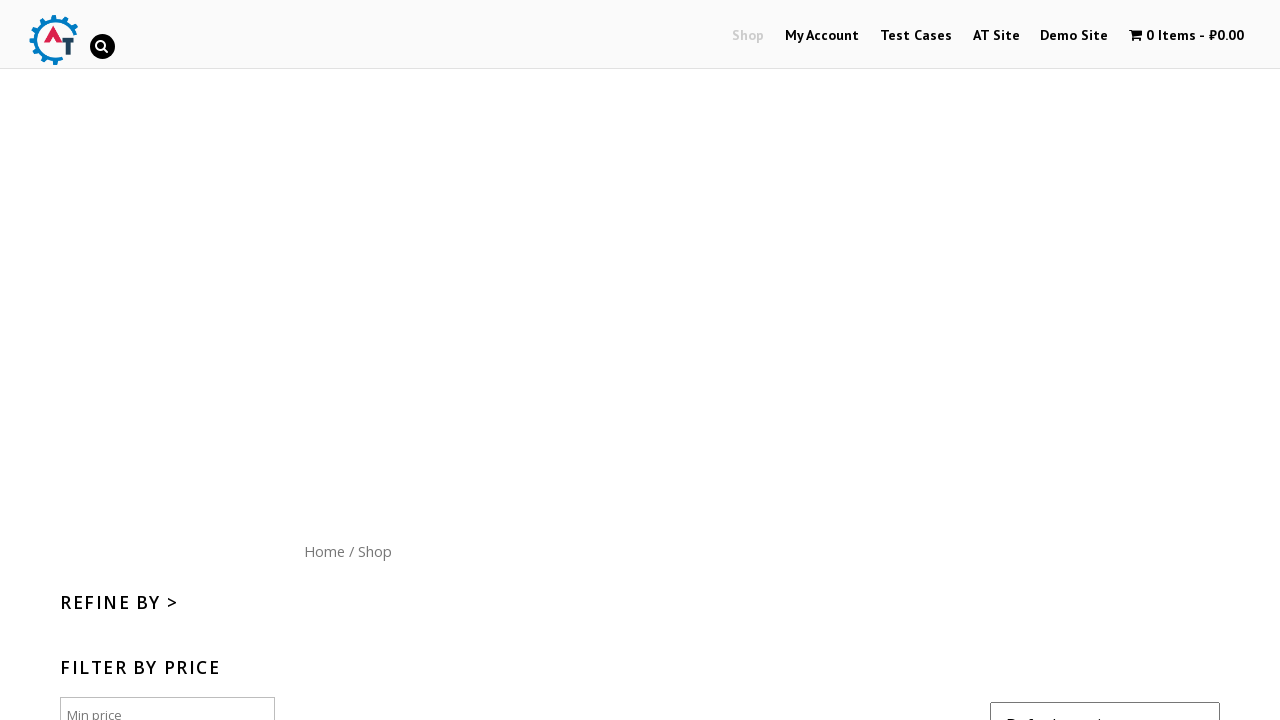

Clicked on Home button to navigate back to homepage at (324, 551) on #content nav a
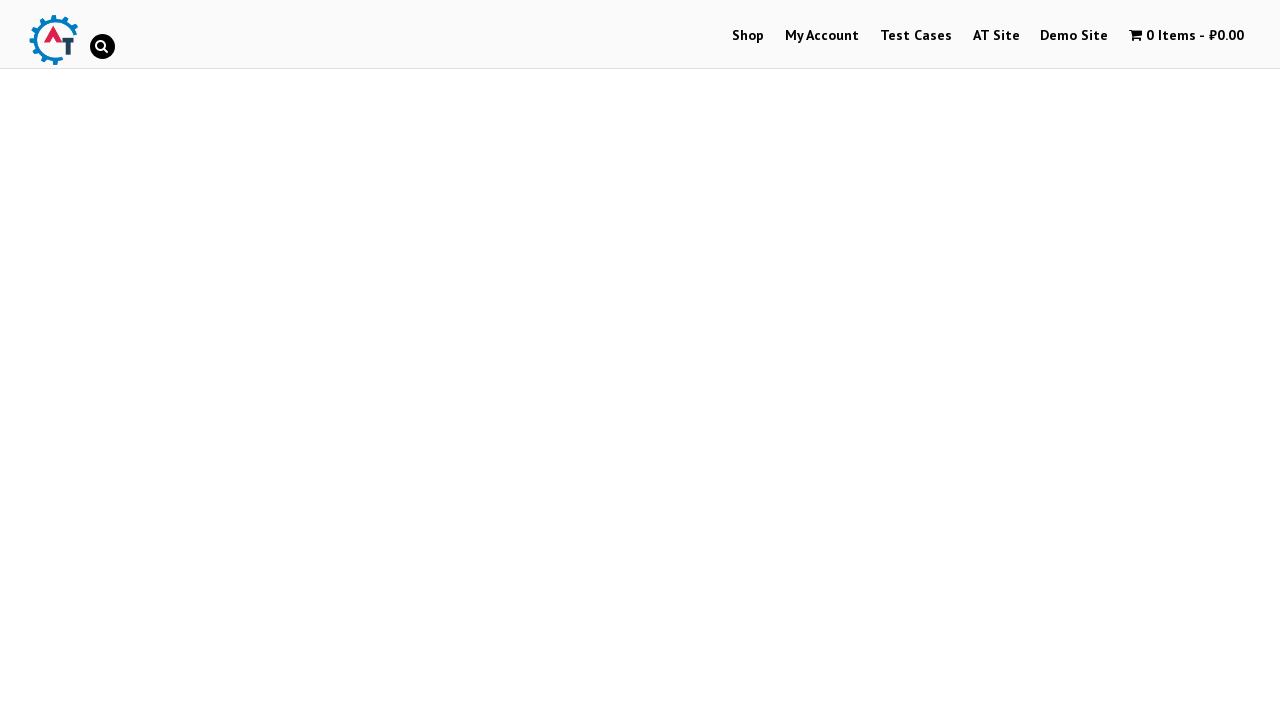

New Arrival items container loaded and visible
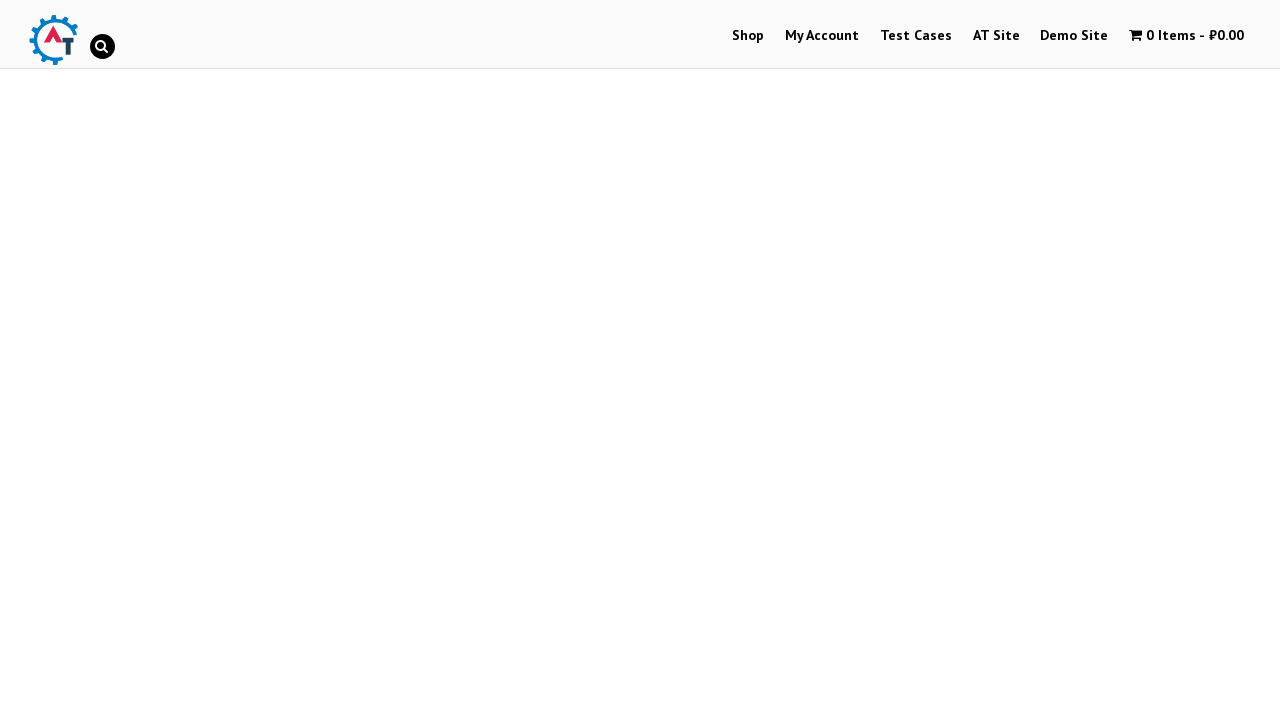

Located all New Arrival item elements
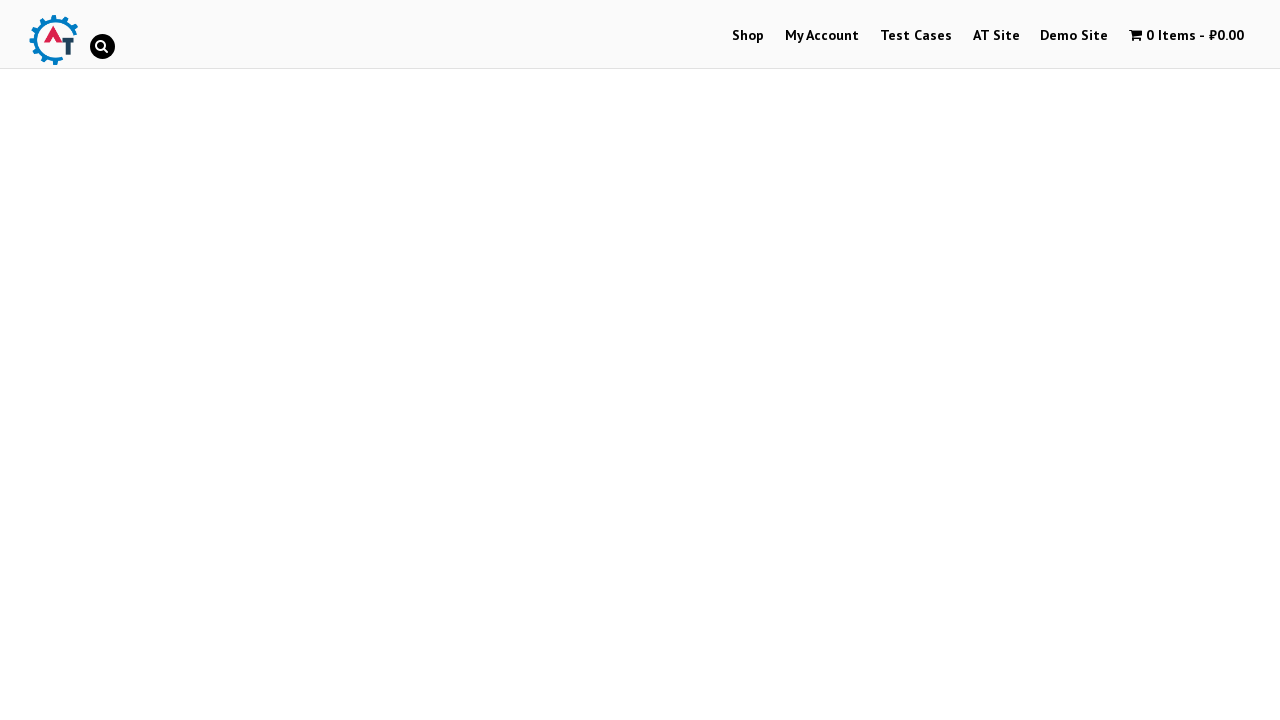

Verified that exactly 3 New Arrival items are displayed on the homepage
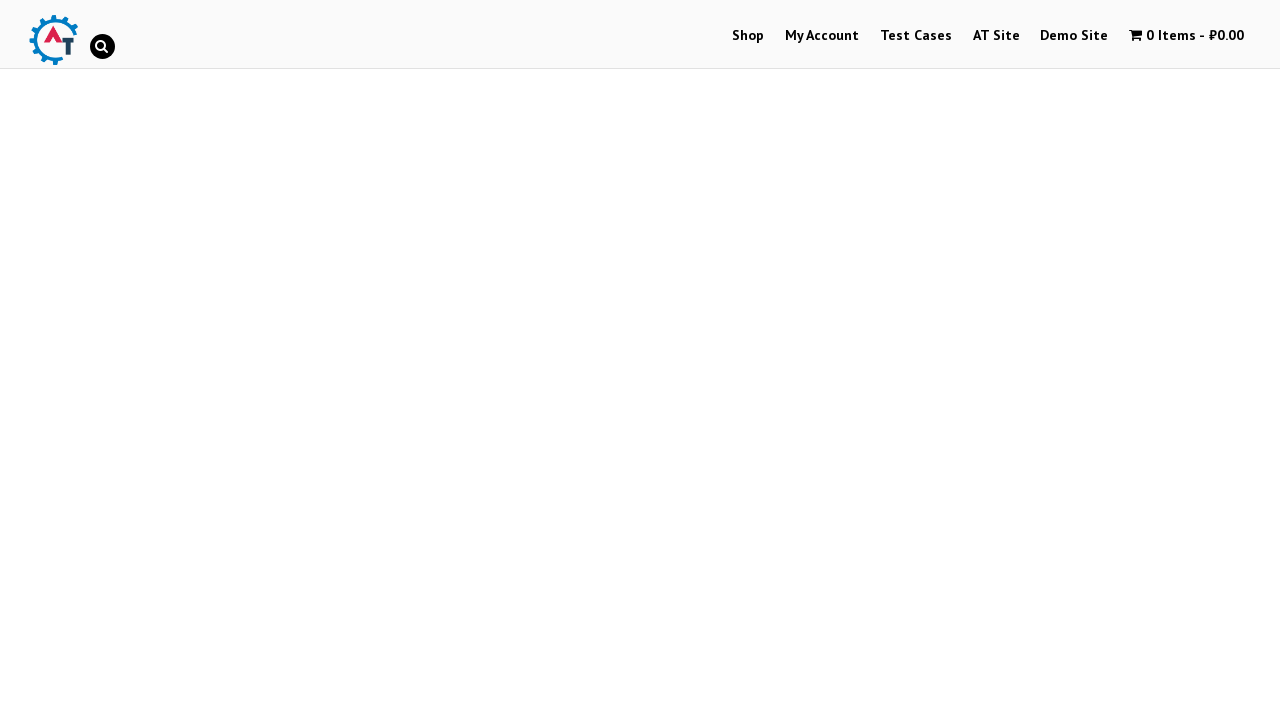

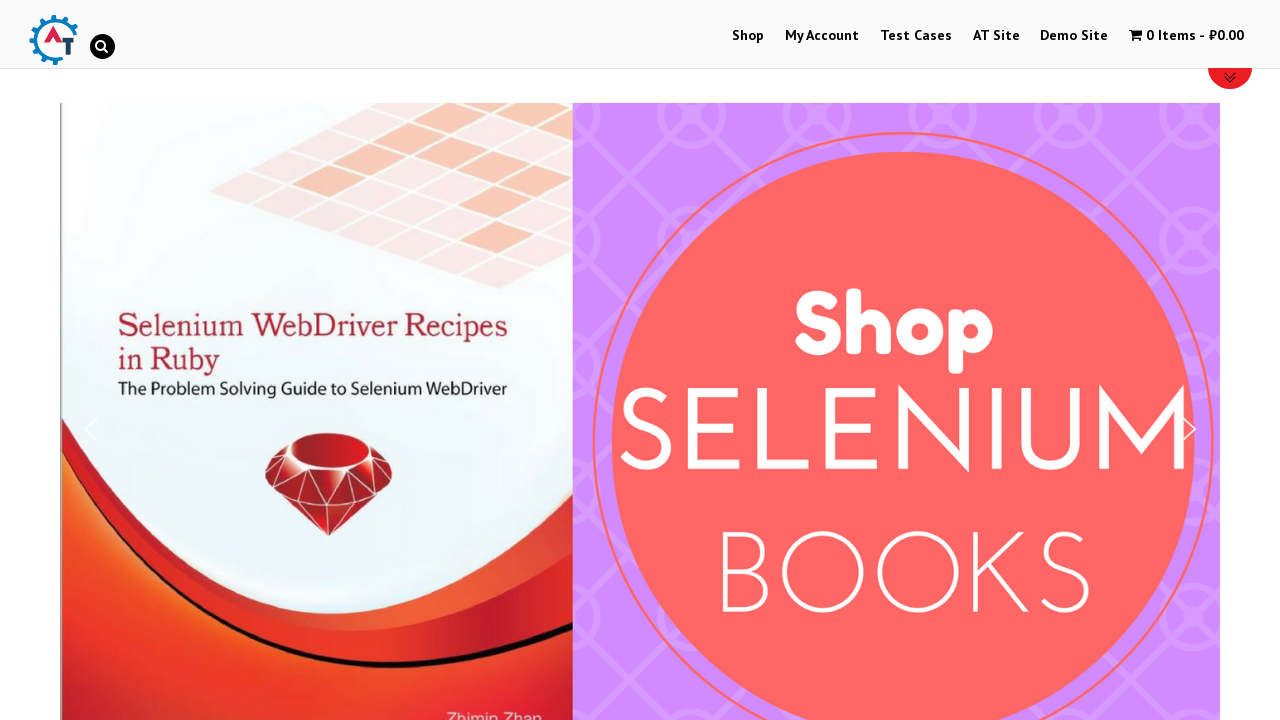